Tests window switching functionality by opening a new window, extracting email text from it, and using that text to fill a form in the parent window

Starting URL: https://rahulshettyacademy.com/loginpagePractise/#

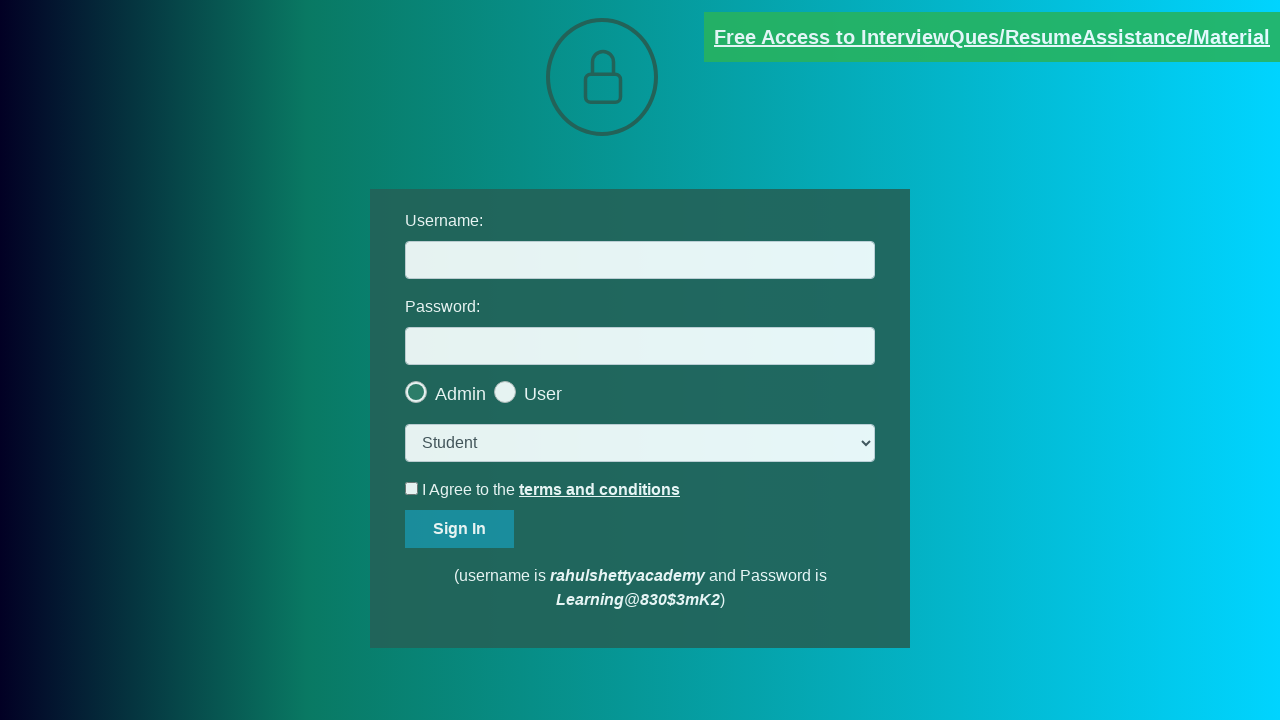

Clicked blinking text link to open new window at (992, 37) on .blinkingText
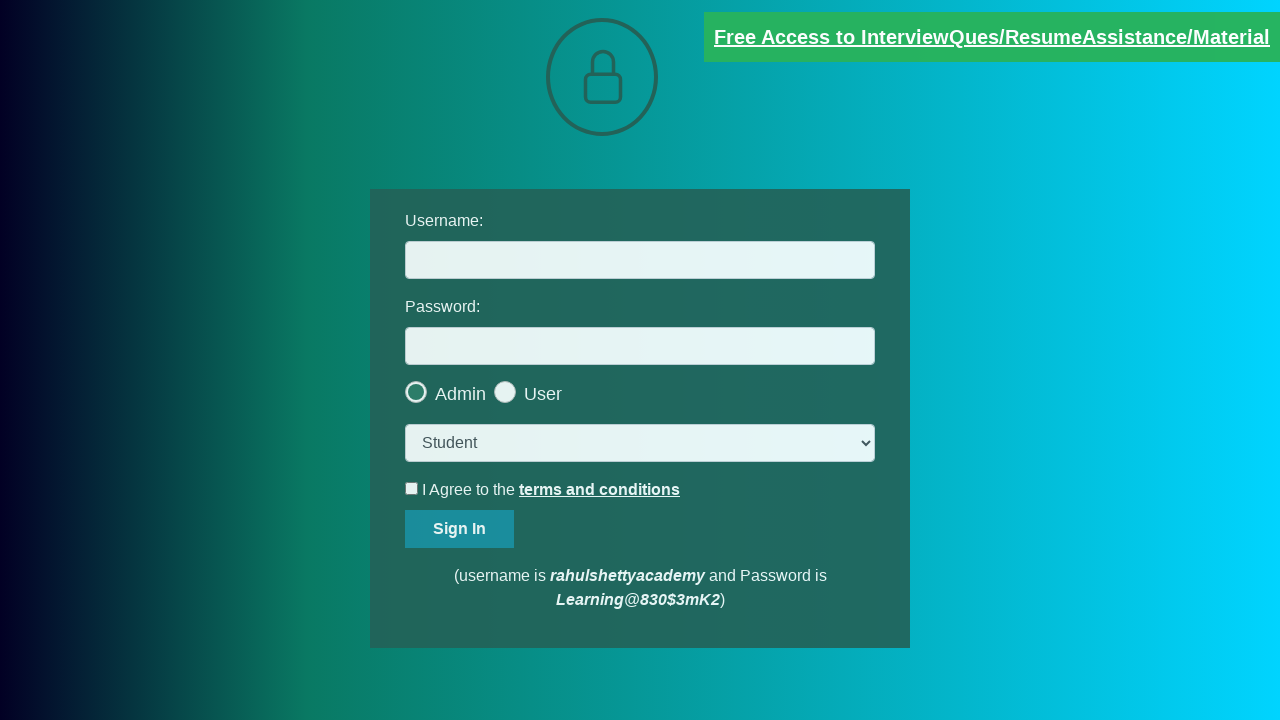

New window opened and captured
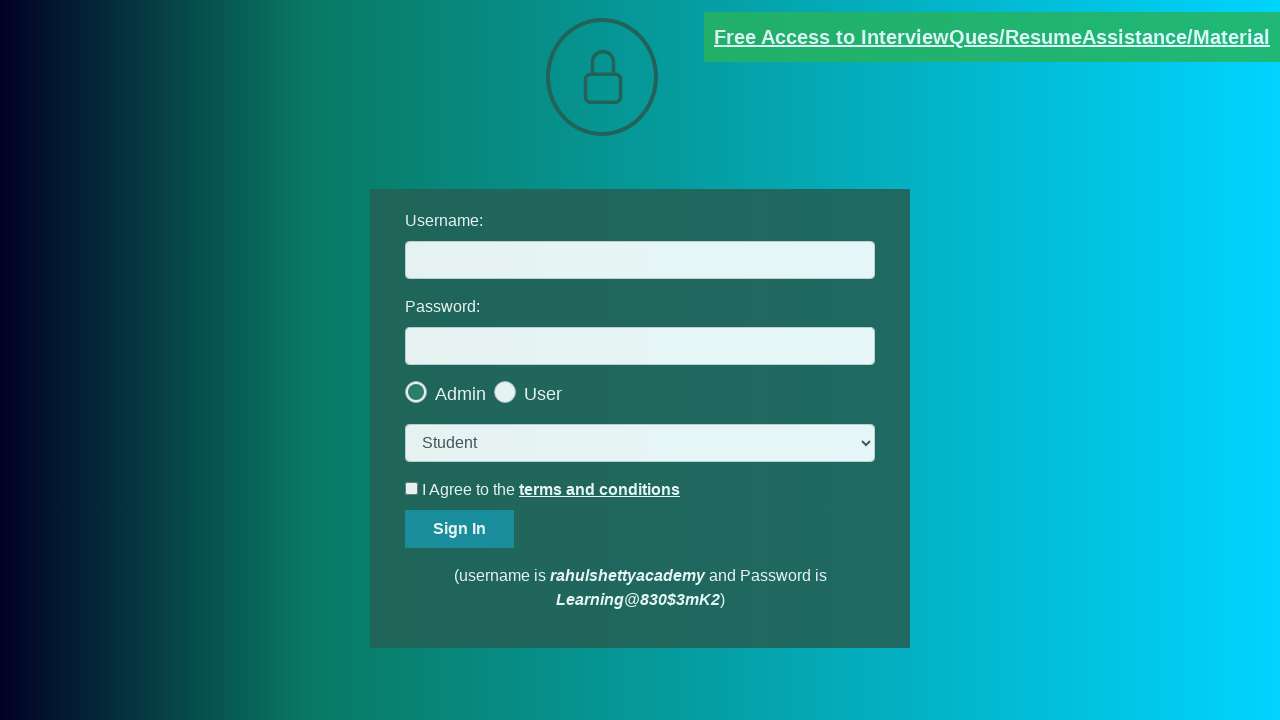

Extracted email text from new window
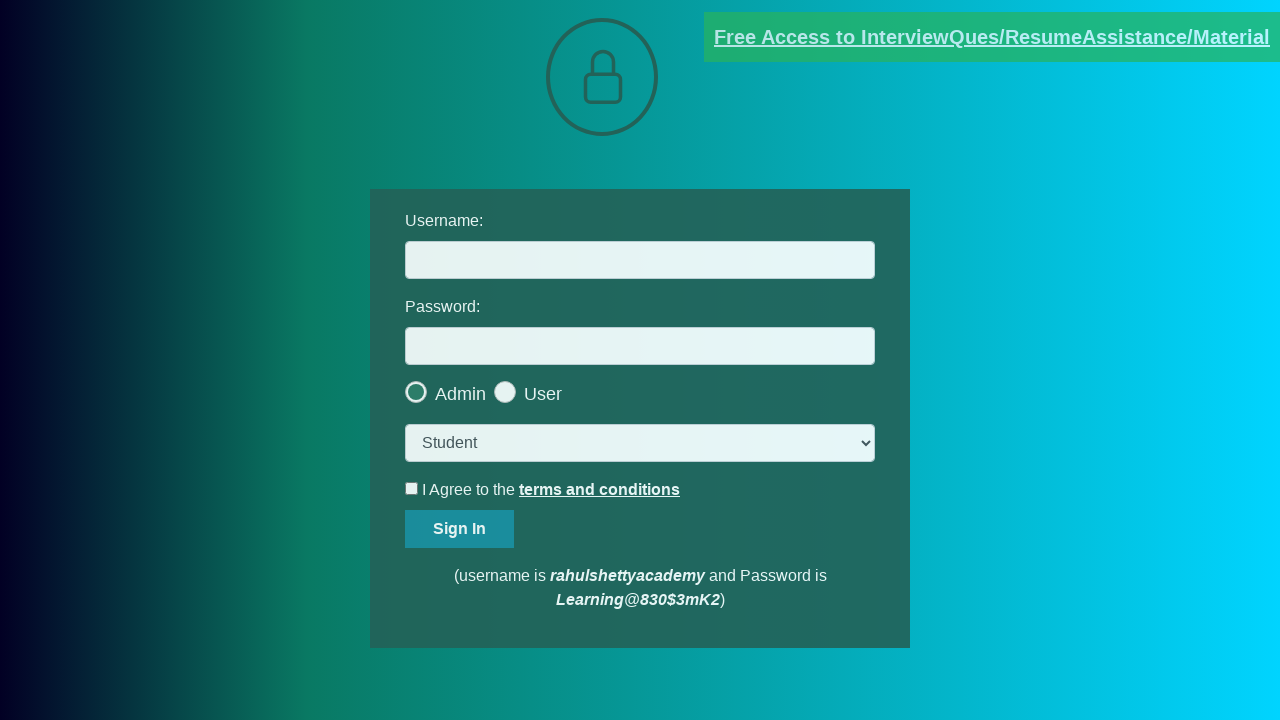

Parsed email address from text: mentor@rahulshettyacademy.com
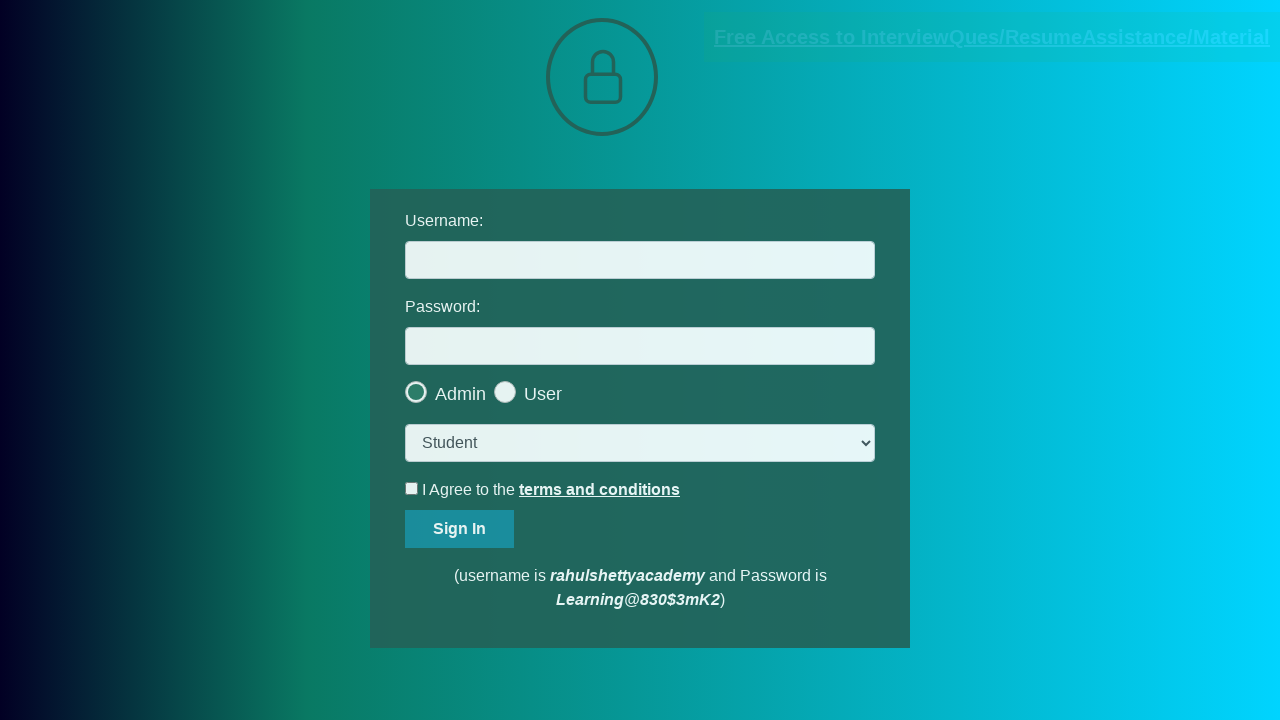

Closed new window and switched back to original window
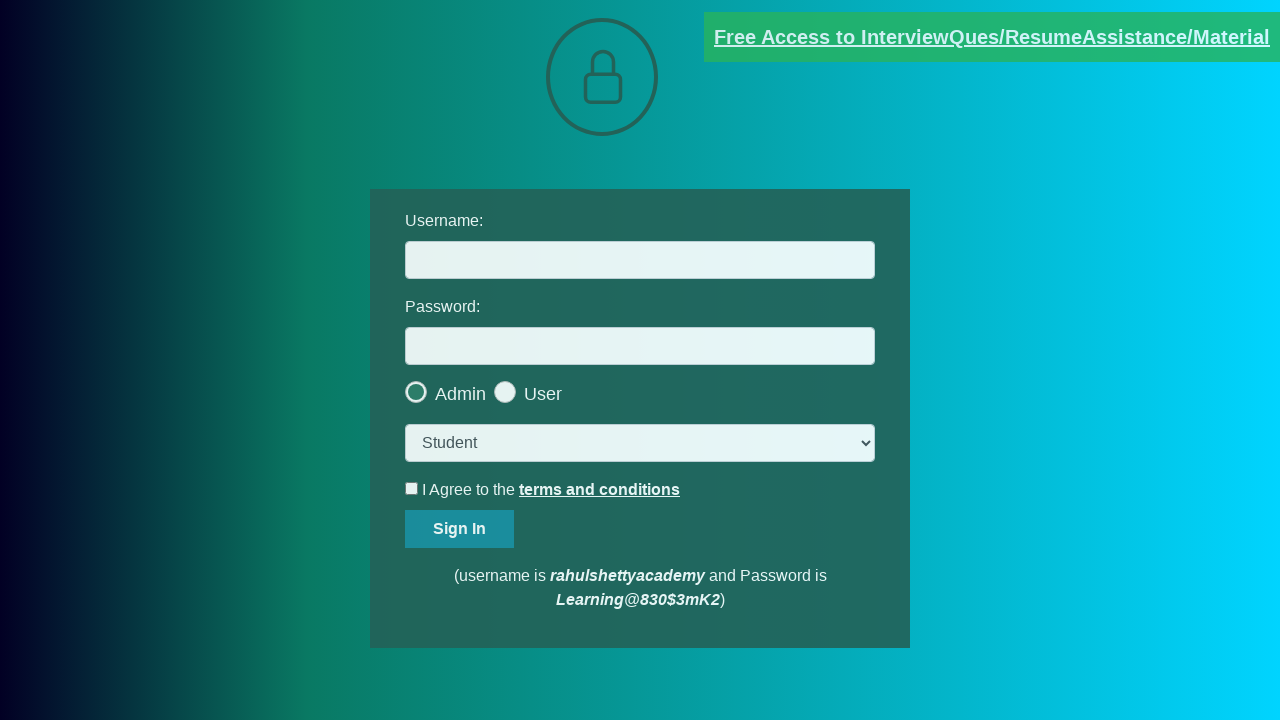

Filled username field with extracted email: mentor@rahulshettyacademy.com on #username
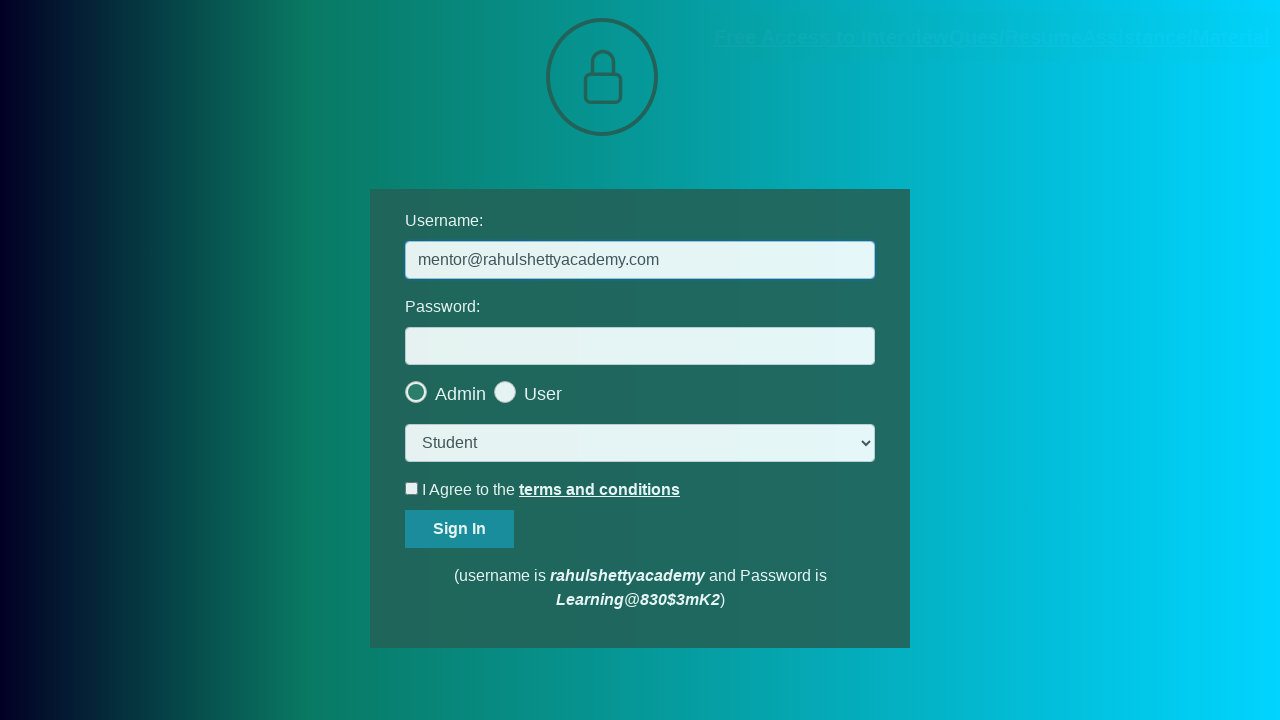

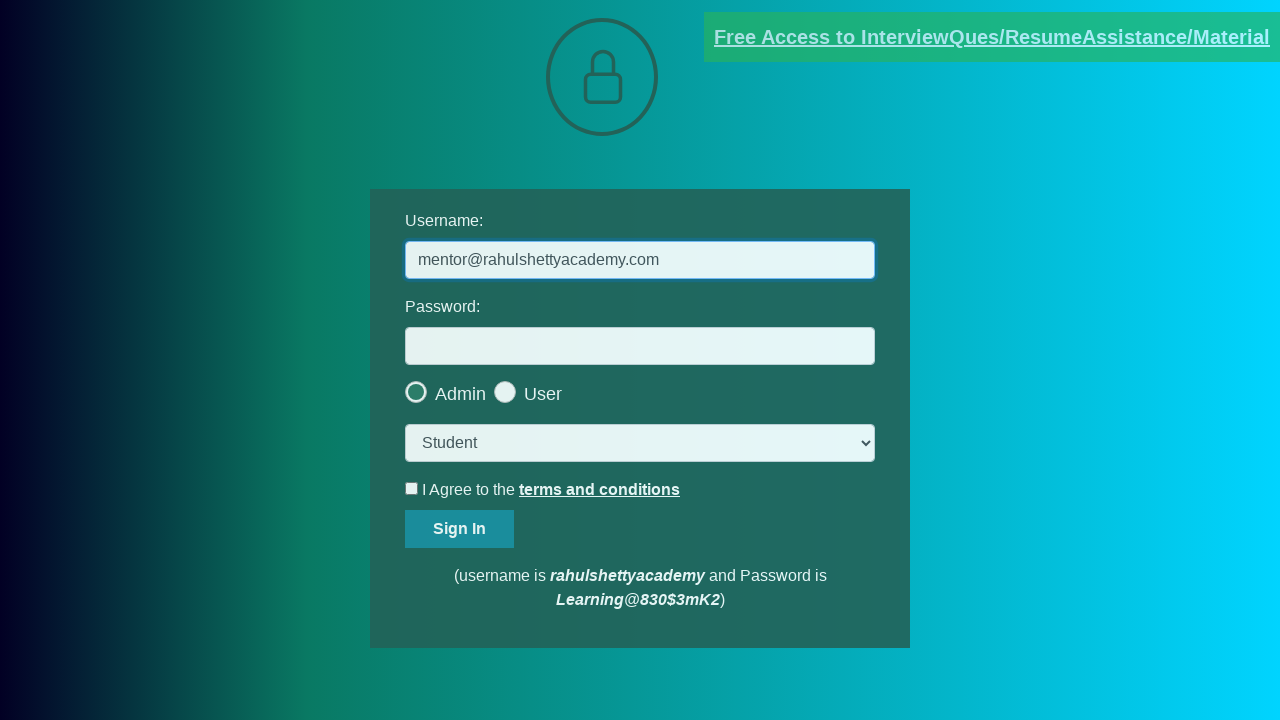